Validates the page title of the OrangeHRM demo application by checking if it matches an expected value

Starting URL: https://opensource-demo.orangehrmlive.com/

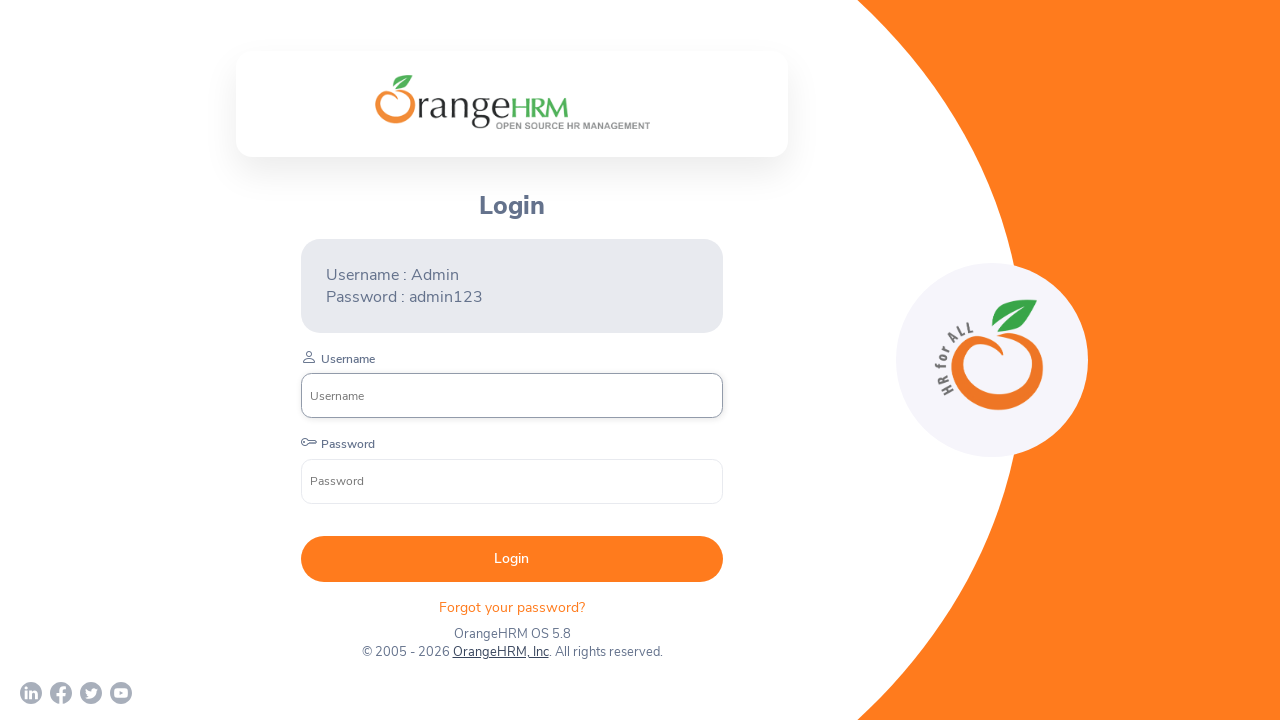

Waited for page to load with domcontentloaded state
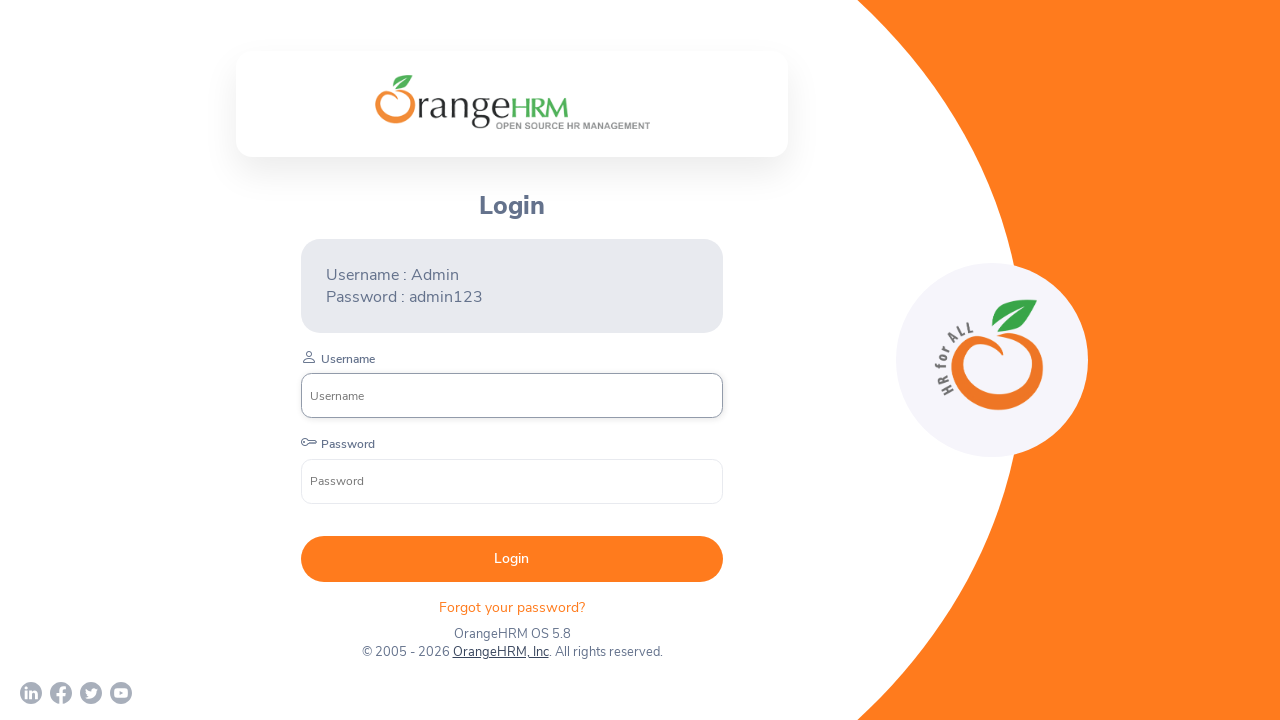

Retrieved page title: 'OrangeHRM'
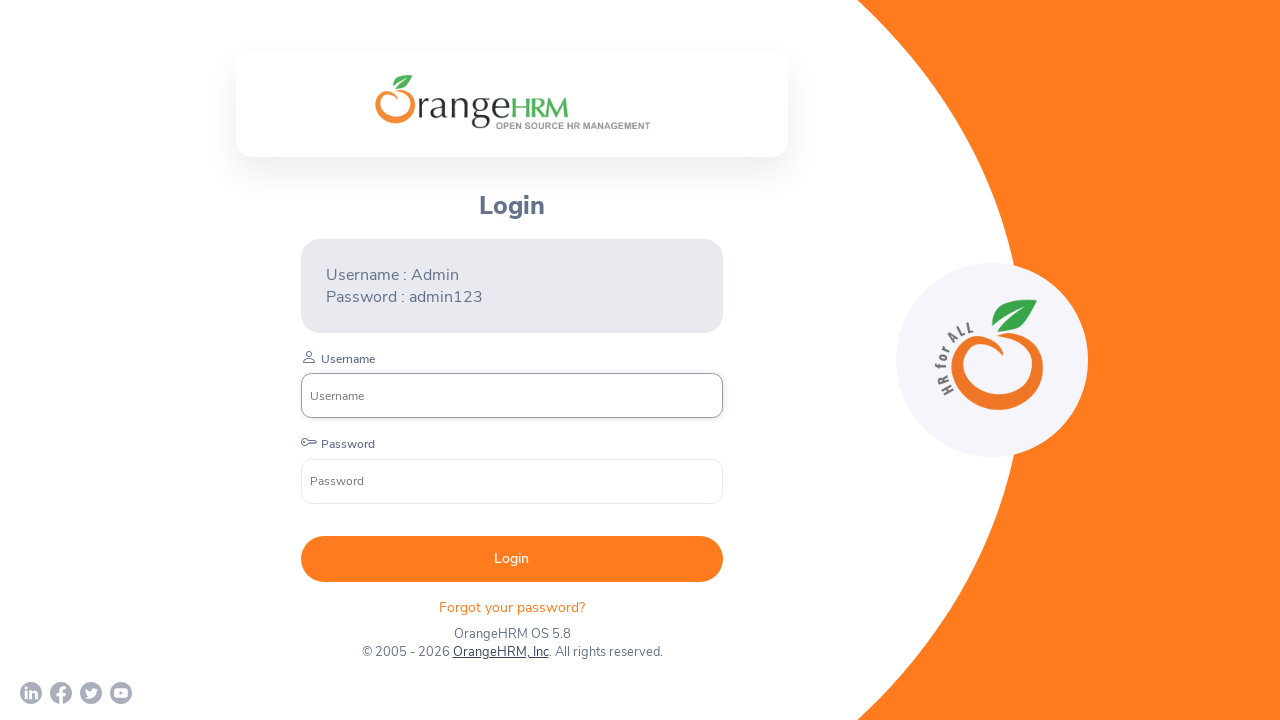

Validated page title contains 'OrangeHRM' - assertion passed
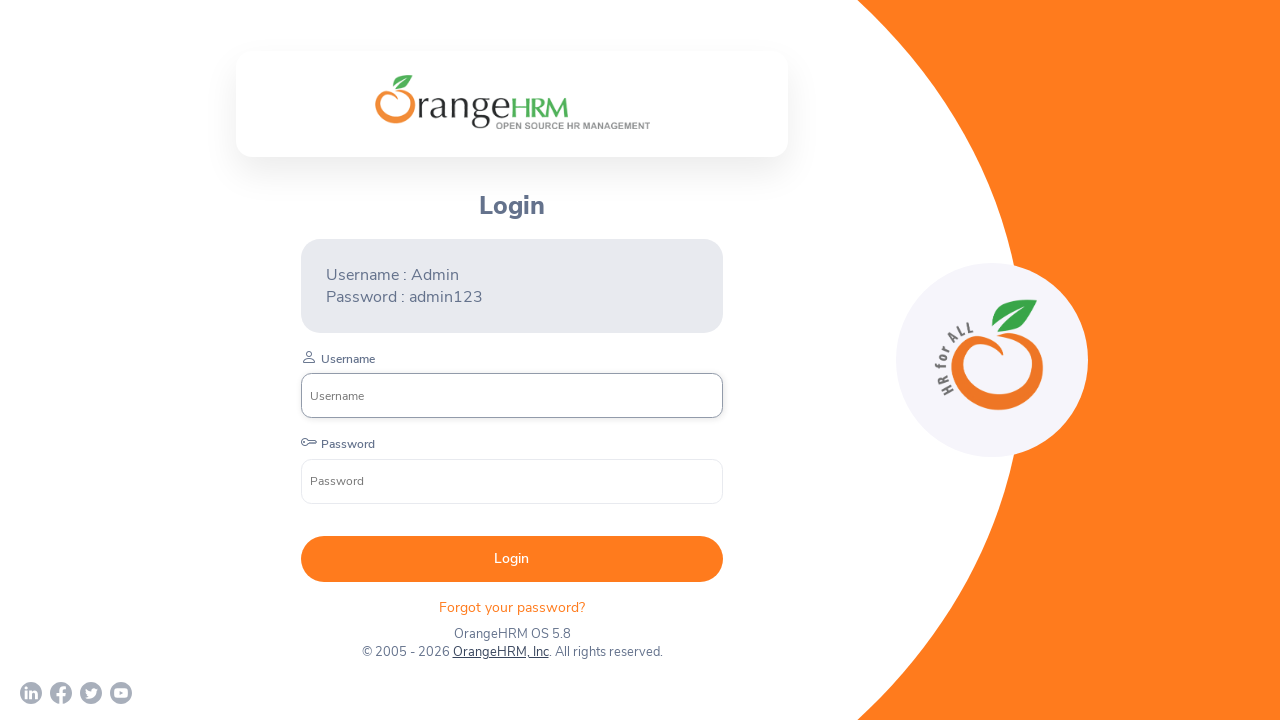

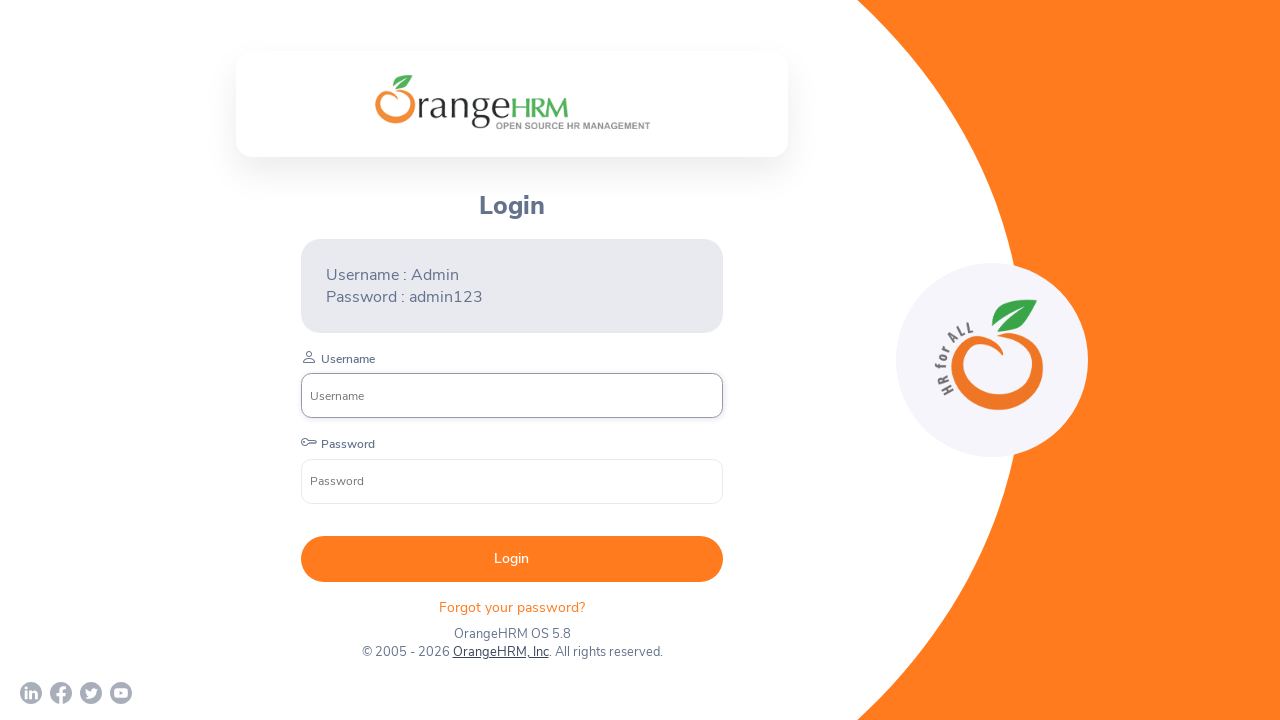